Tests that very long strings can be added as todo items to check character limits

Starting URL: https://todomvc.com/examples/react/dist/

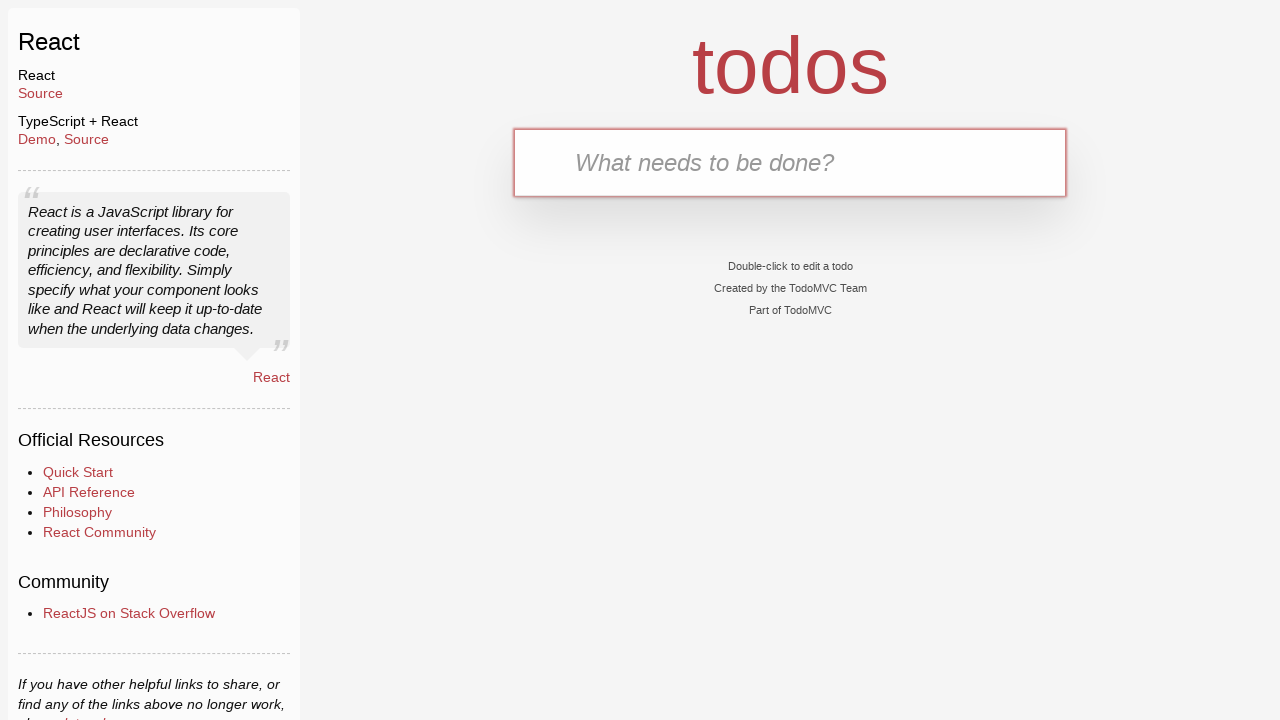

Filled new todo input with 10000 character string to test character limit on .new-todo
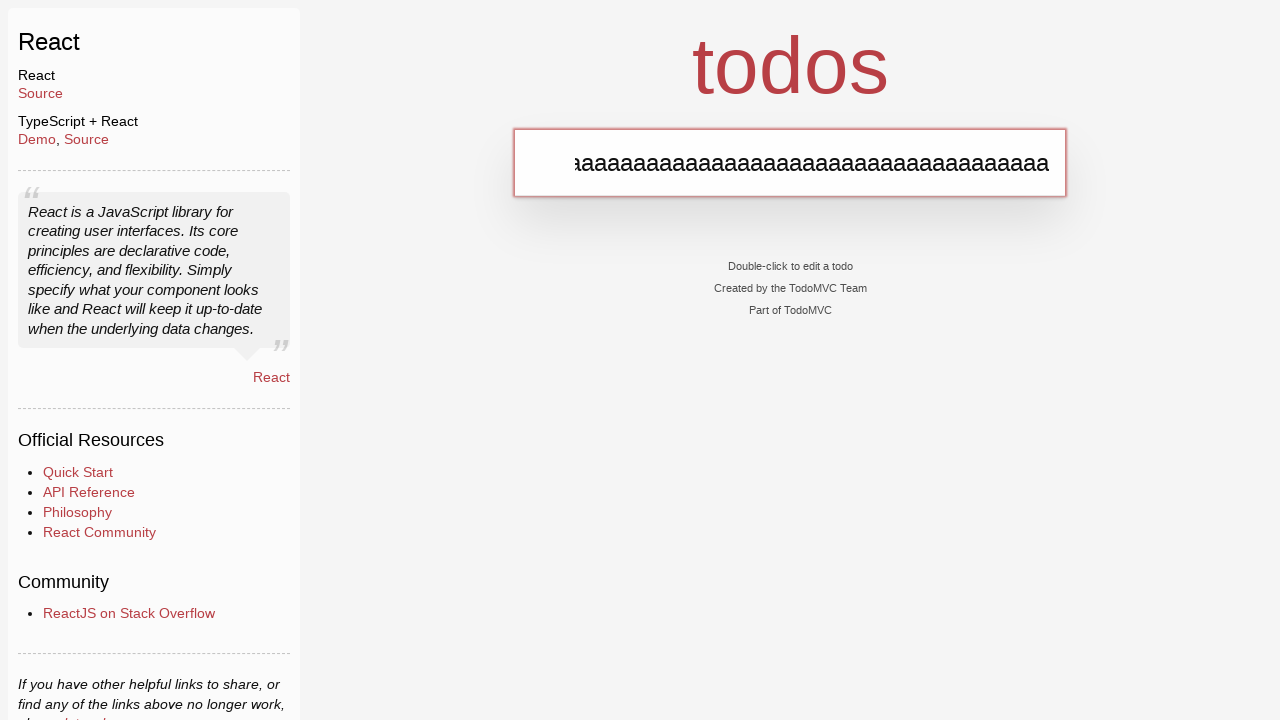

Pressed Enter to add the long todo item on .new-todo
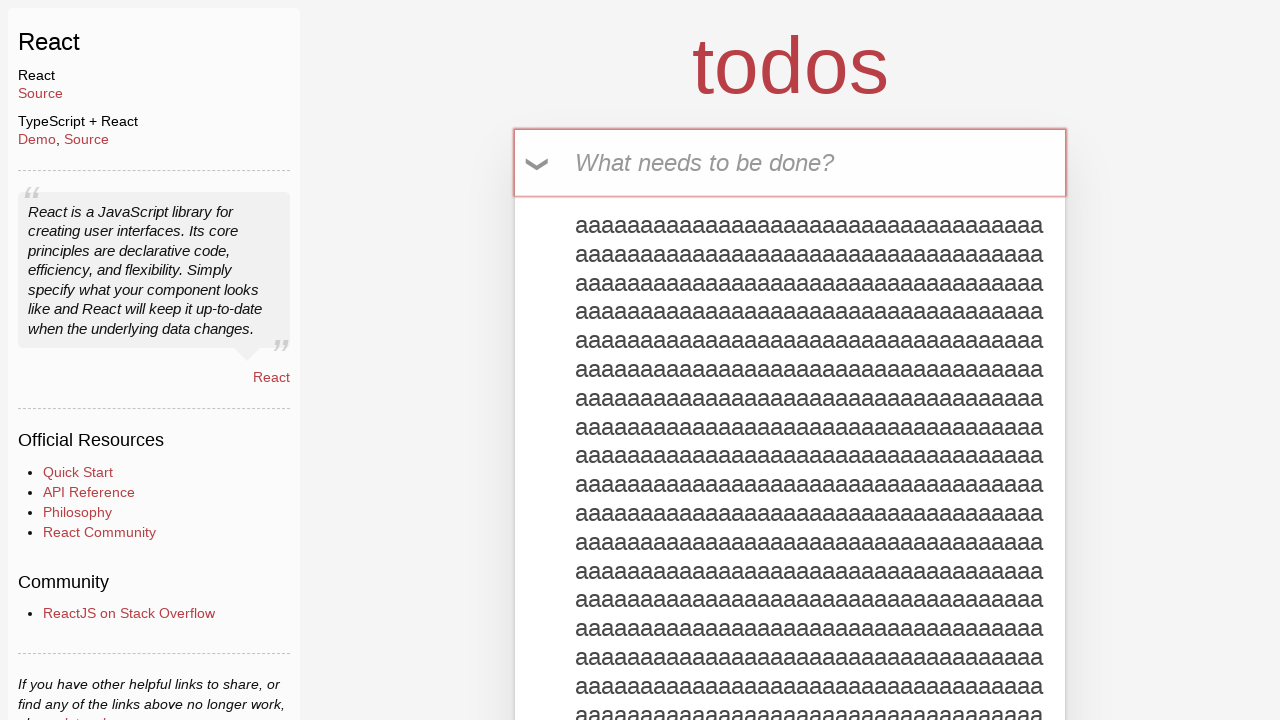

Verified that todo item was added to the list
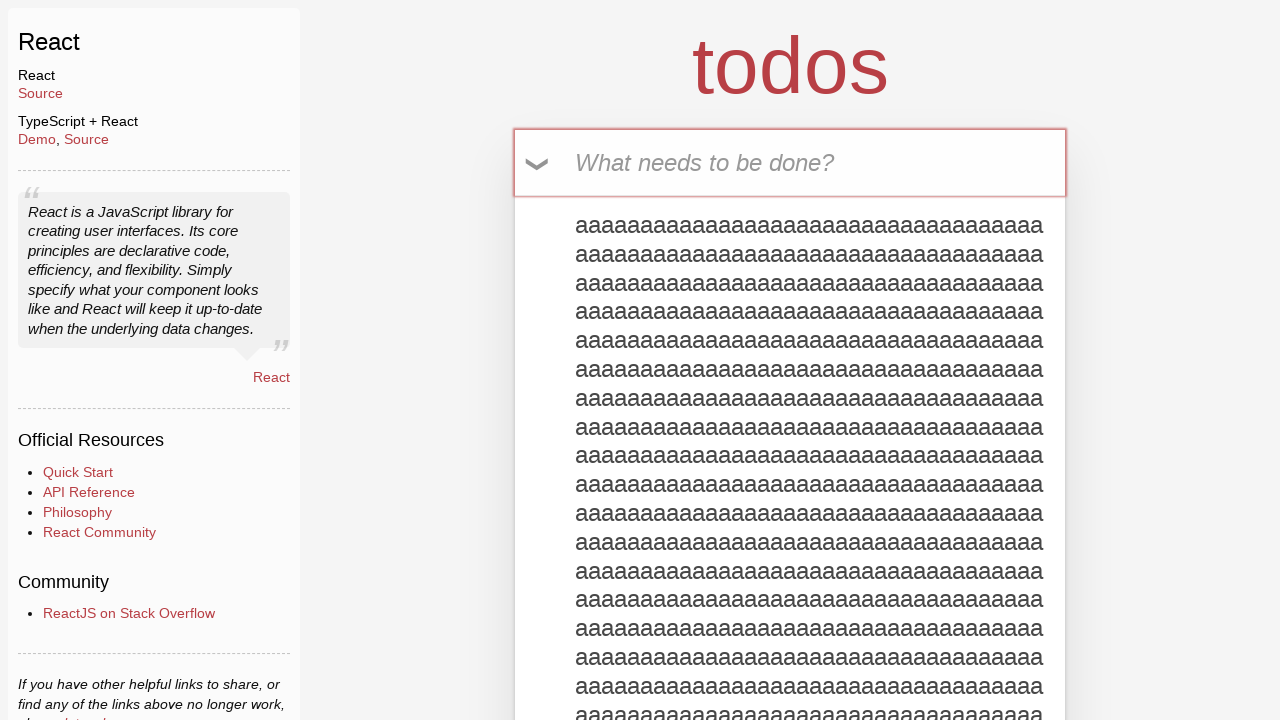

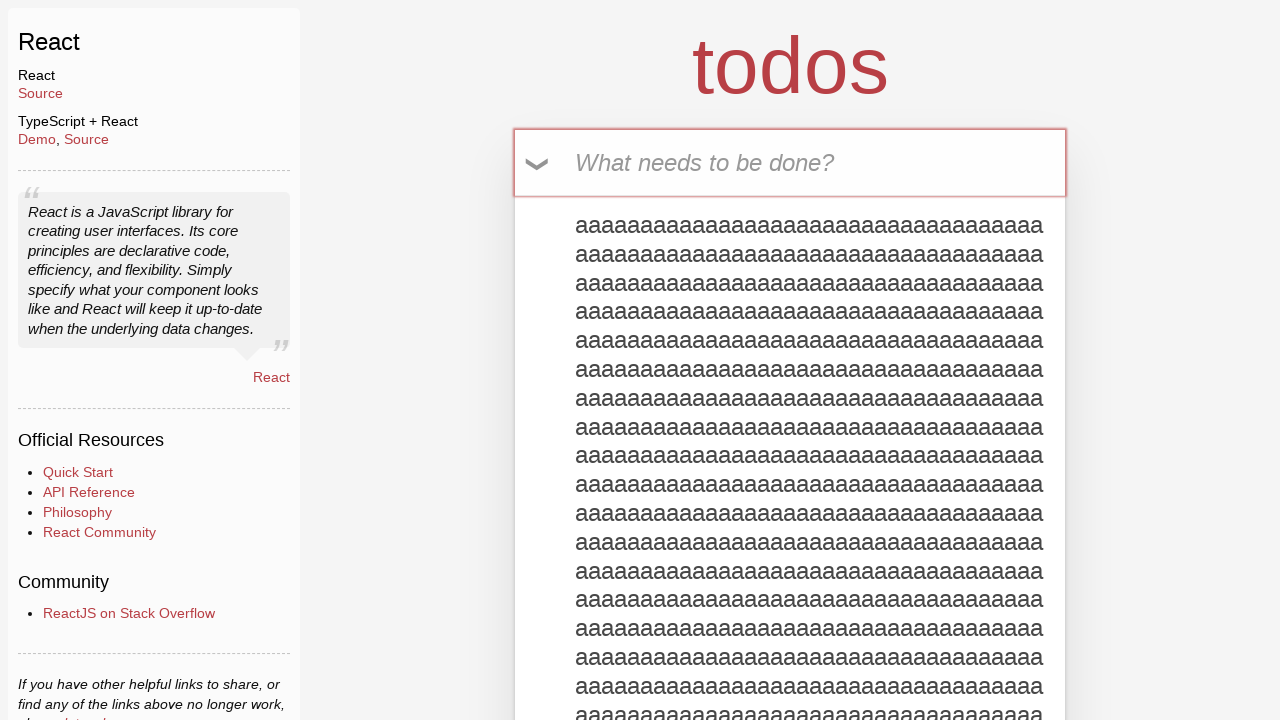